Navigates to the Demoblaze demo store and verifies the page title is "STORE"

Starting URL: https://www.demoblaze.com/

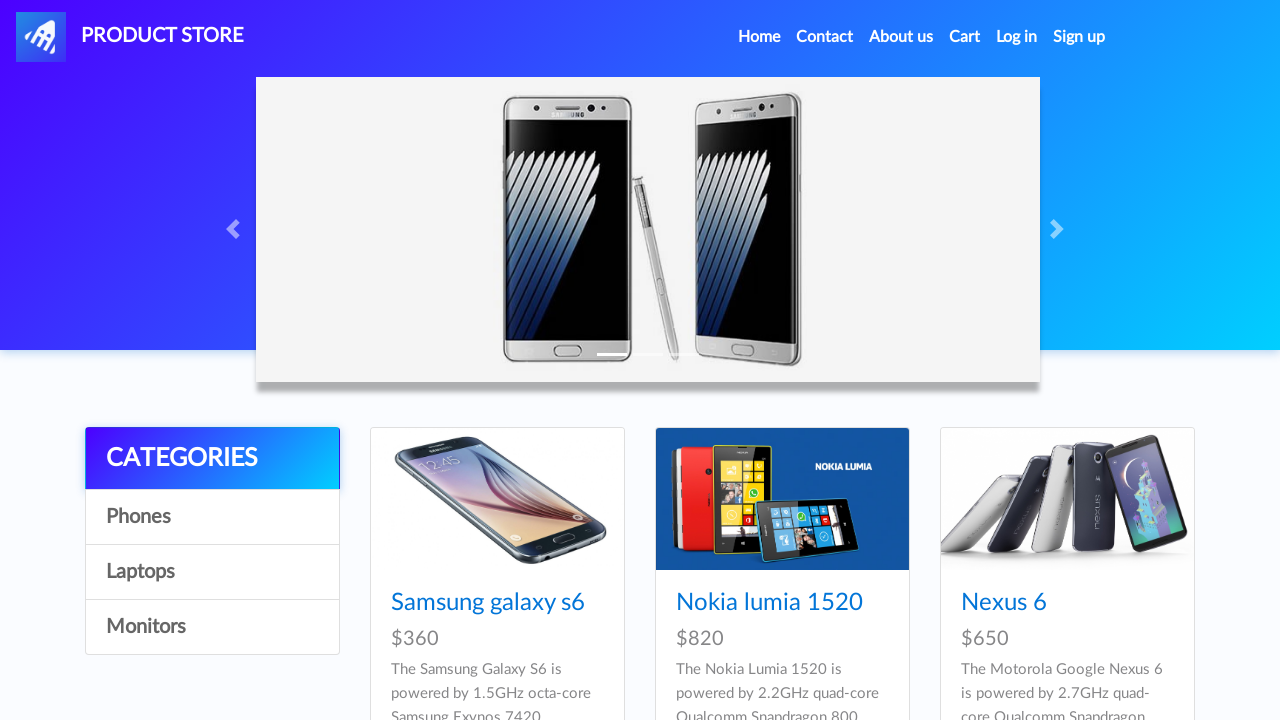

Navigated to Demoblaze demo store at https://www.demoblaze.com/
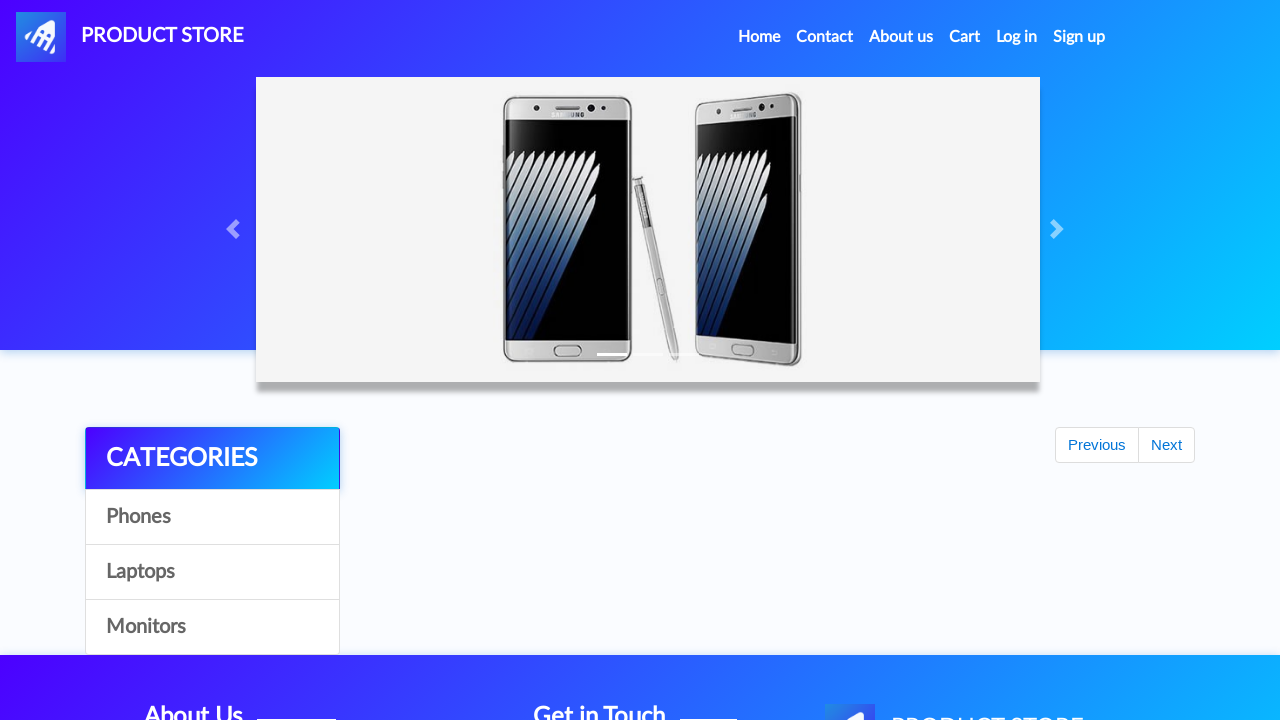

Verified page title is 'STORE'
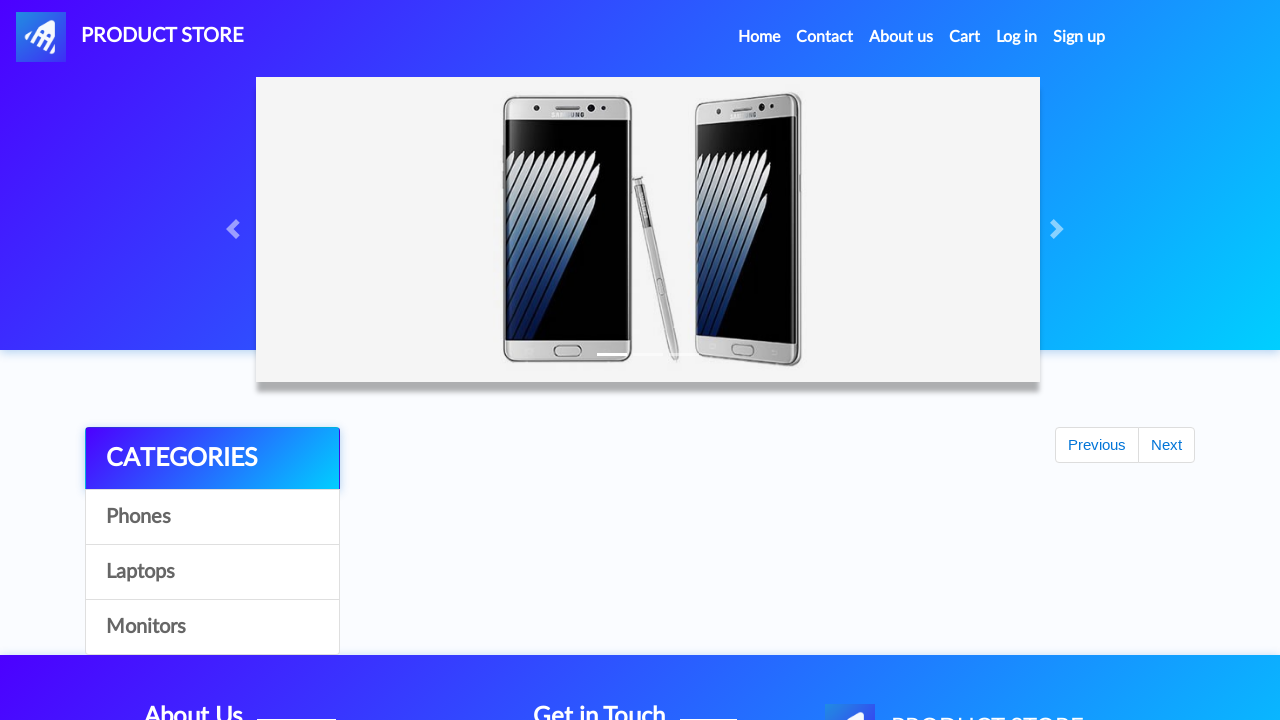

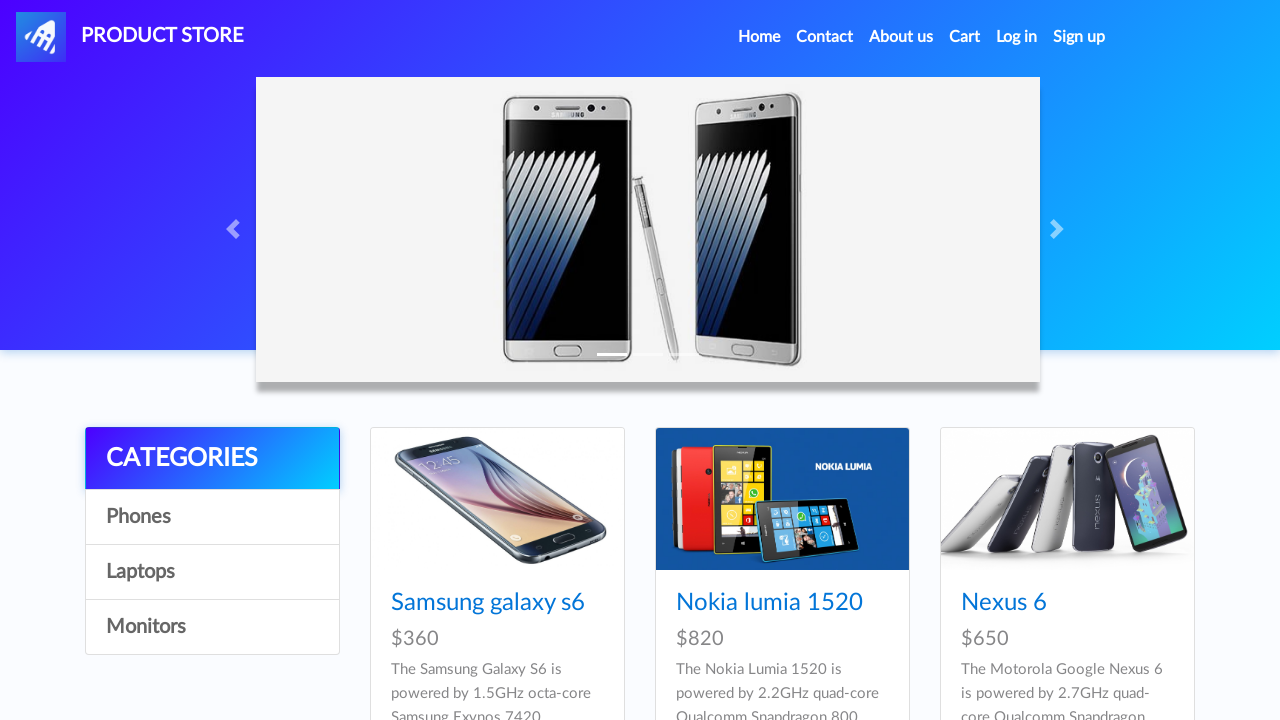